Tests tooltip functionality by hovering over a button and verifying the tooltip attribute appears

Starting URL: https://demoqa.com/tool-tips

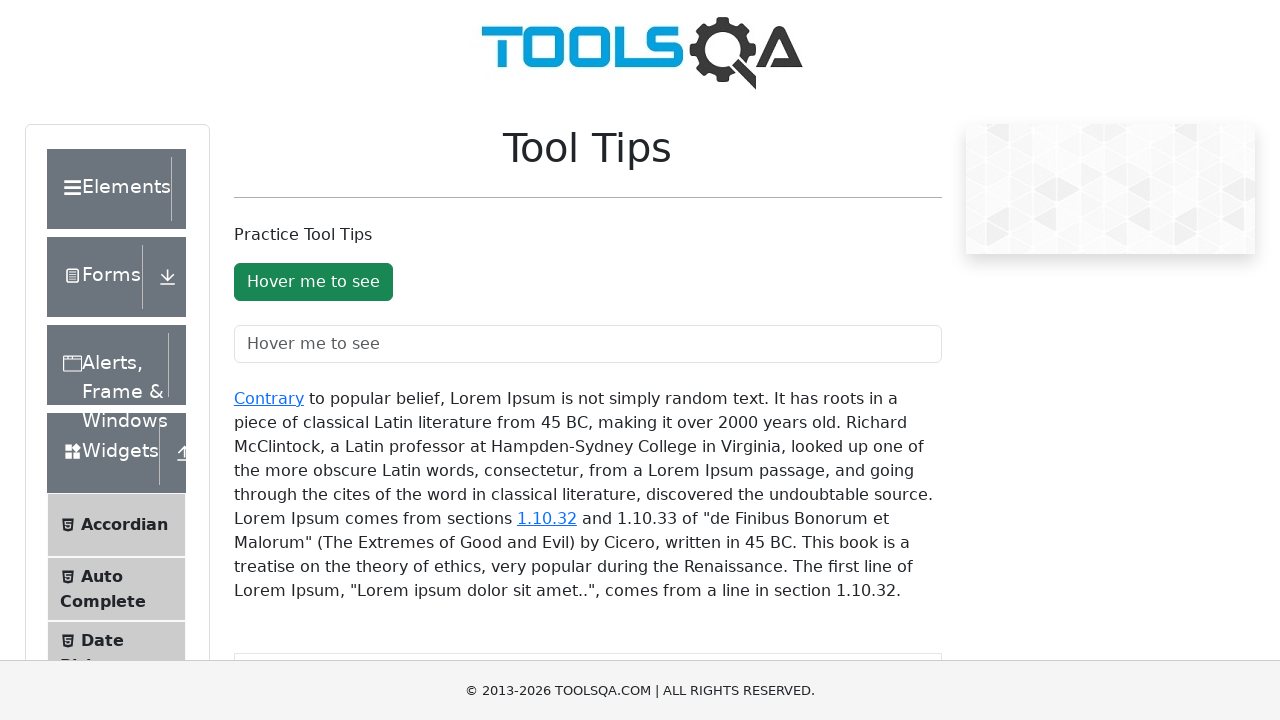

Located the green button with tooltip using ID selector
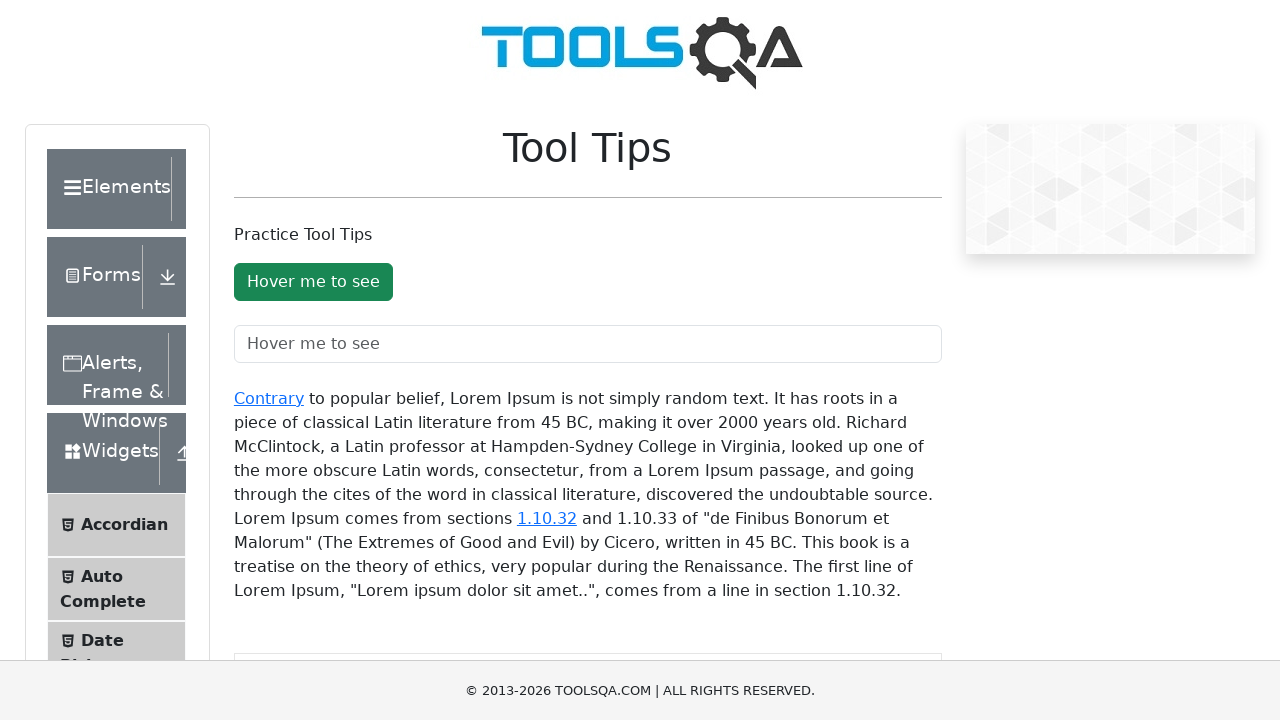

Hovered over the green button to trigger tooltip at (313, 282) on #toolTipButton
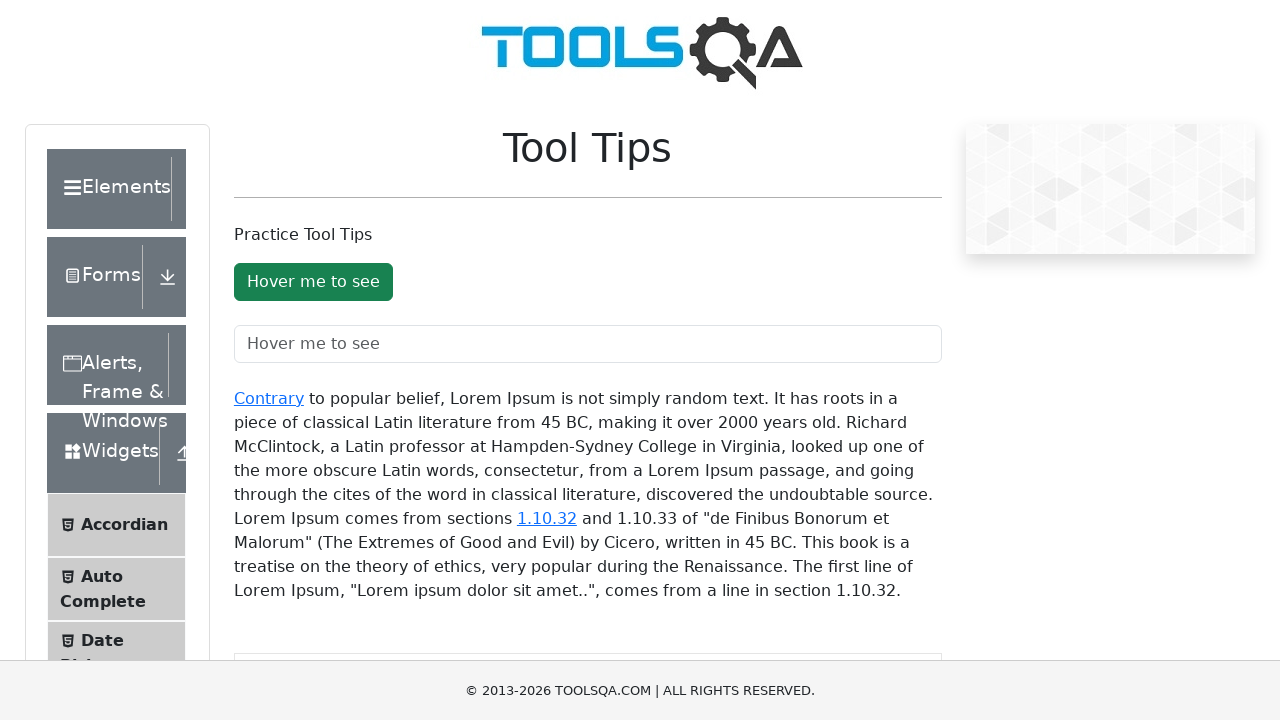

Waited 1500ms for tooltip to appear
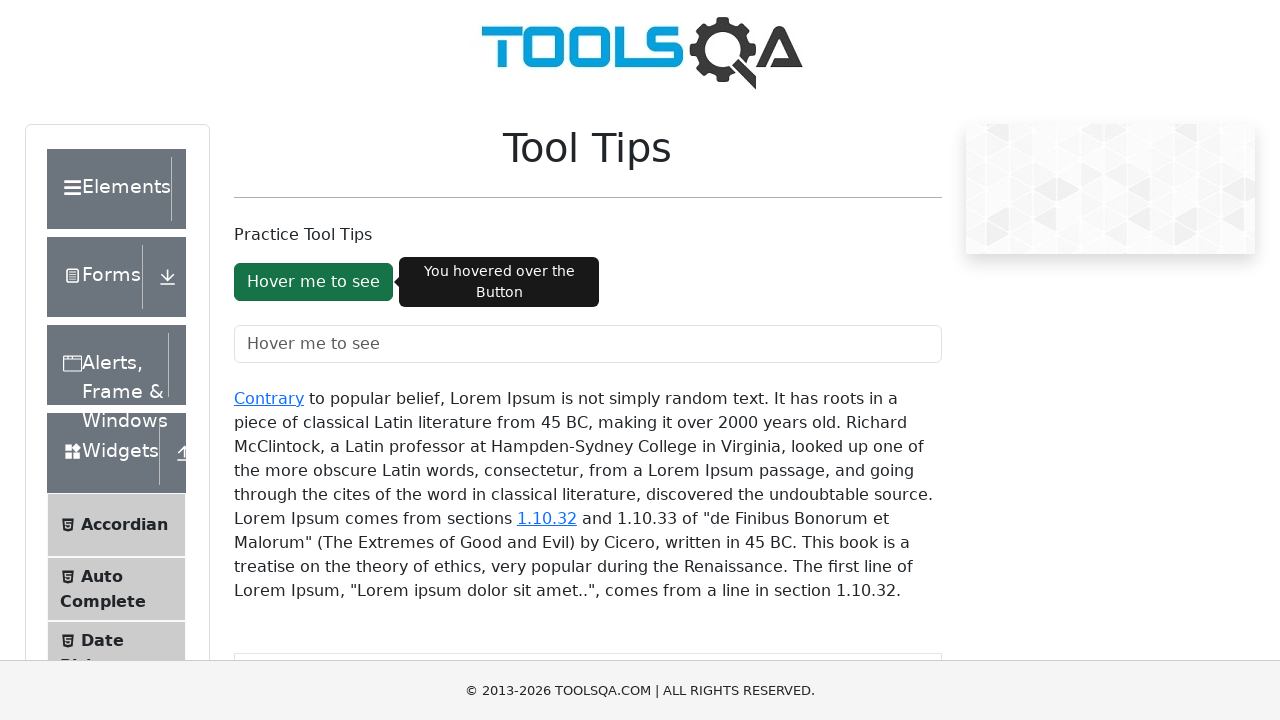

Verified aria-describedby attribute equals 'buttonToolTip'
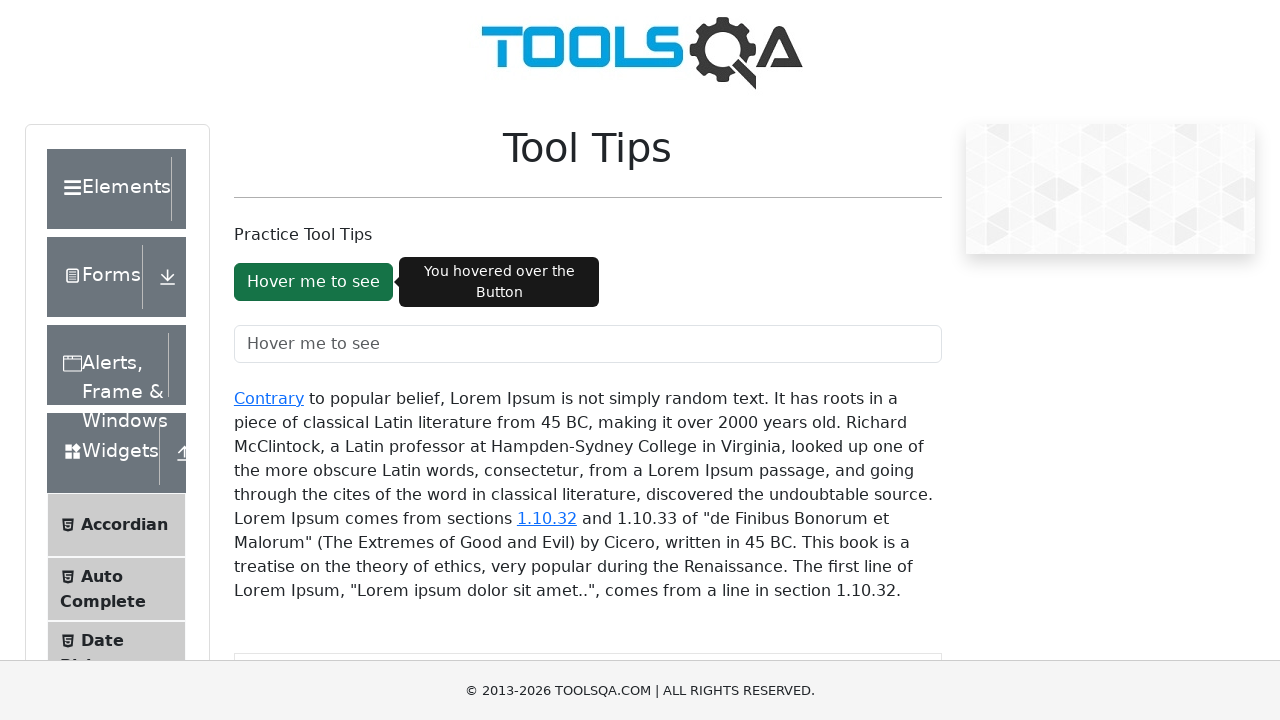

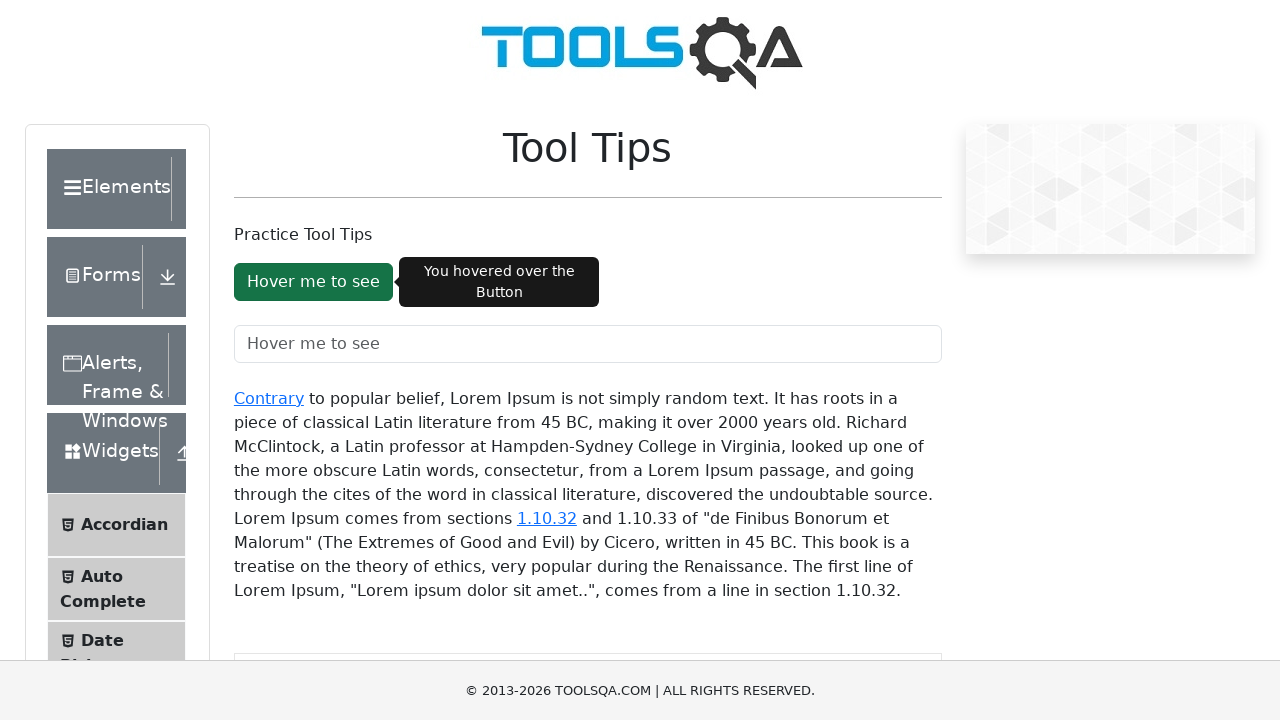